Tests multiple selection dropdown functionality by selecting multiple superhero options and verifying the selections

Starting URL: https://letcode.in/dropdowns

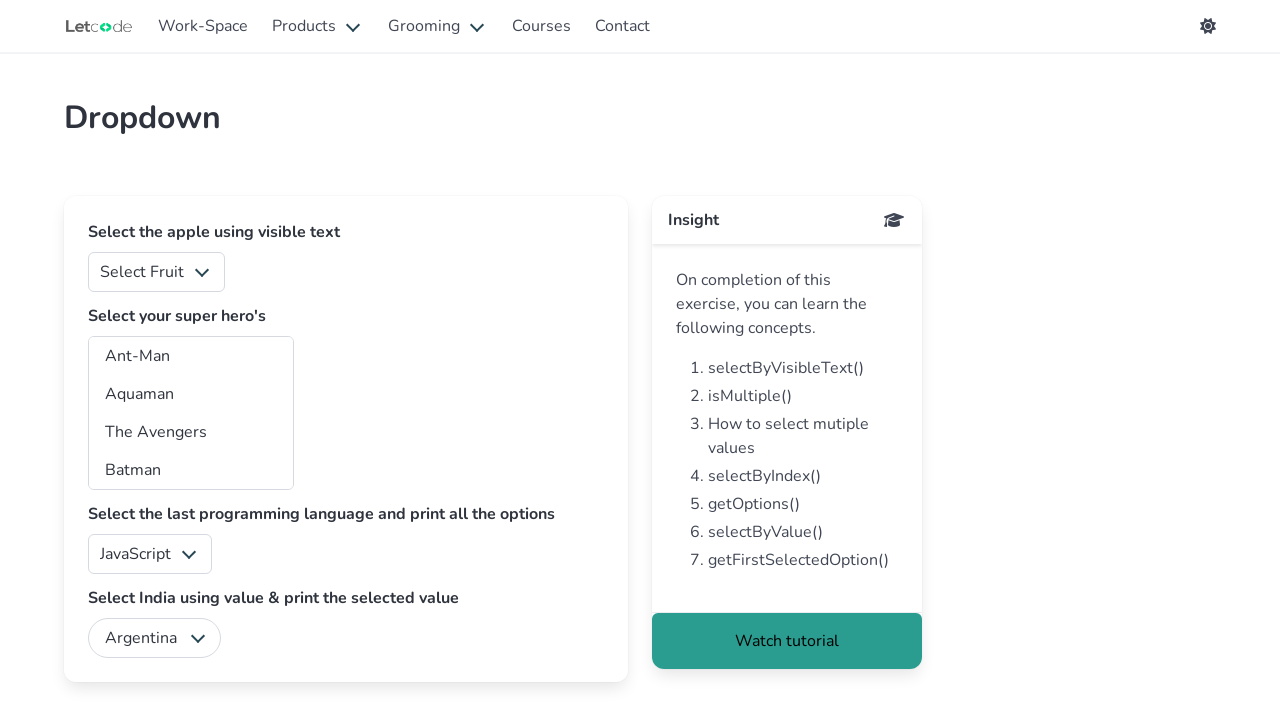

Navigated to dropdown test page
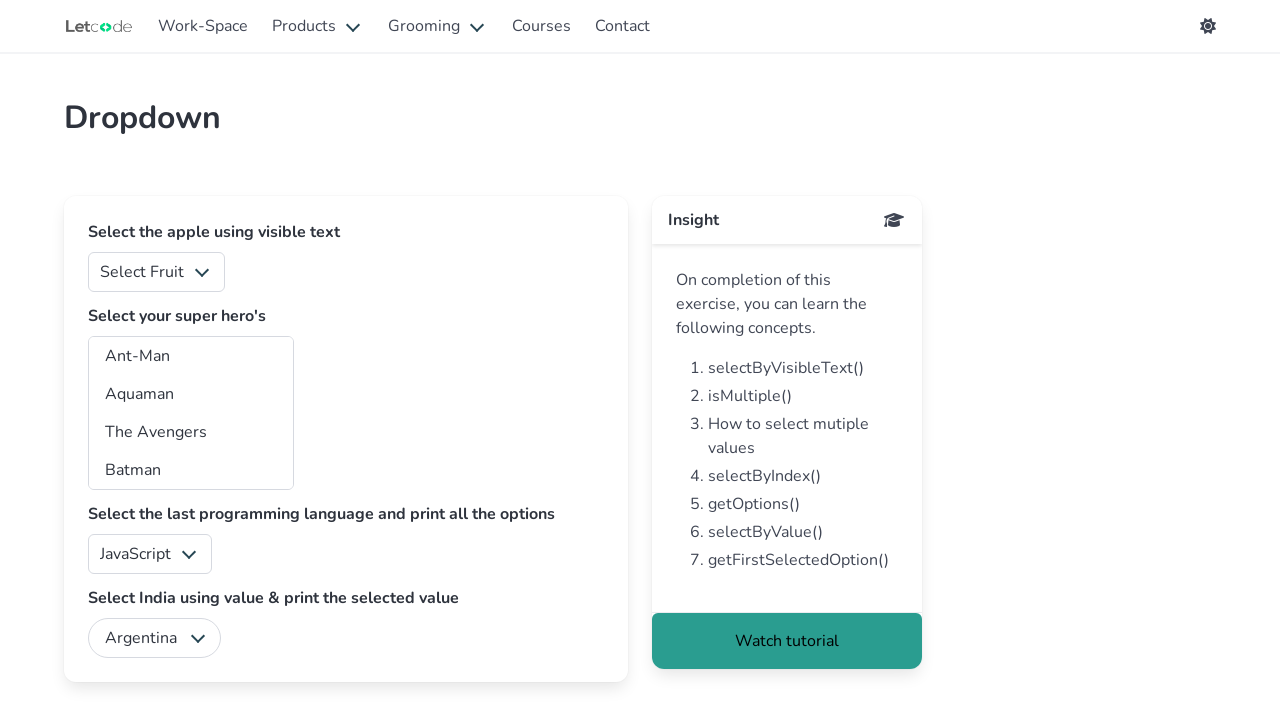

Located the superheros dropdown element
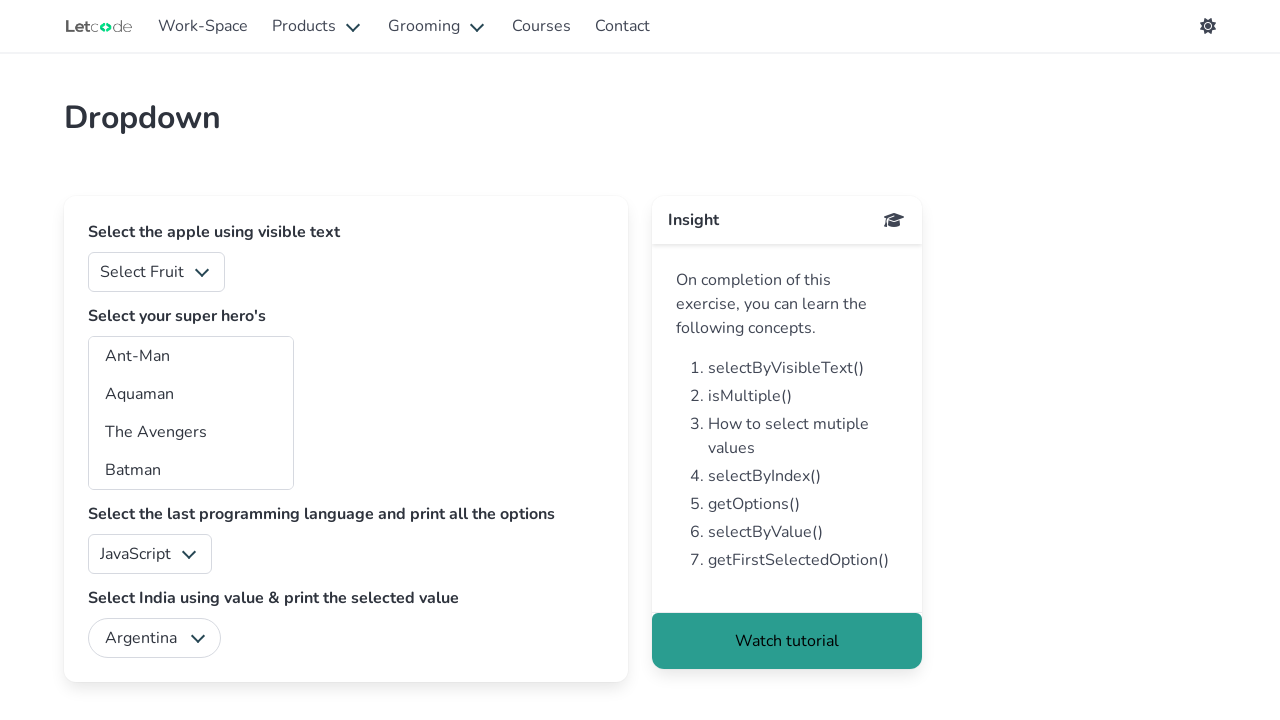

Selected multiple superhero options: am, aq, ta, ca, ds on #superheros
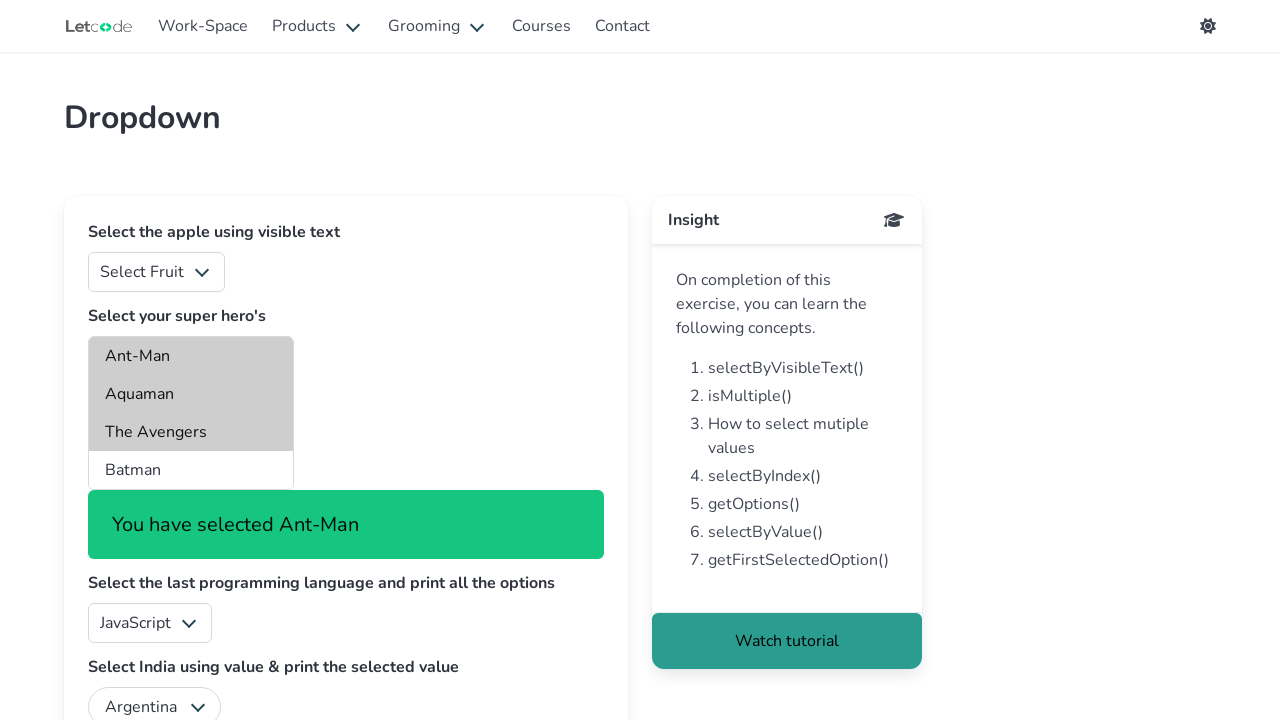

Located all checked options in the superheros dropdown
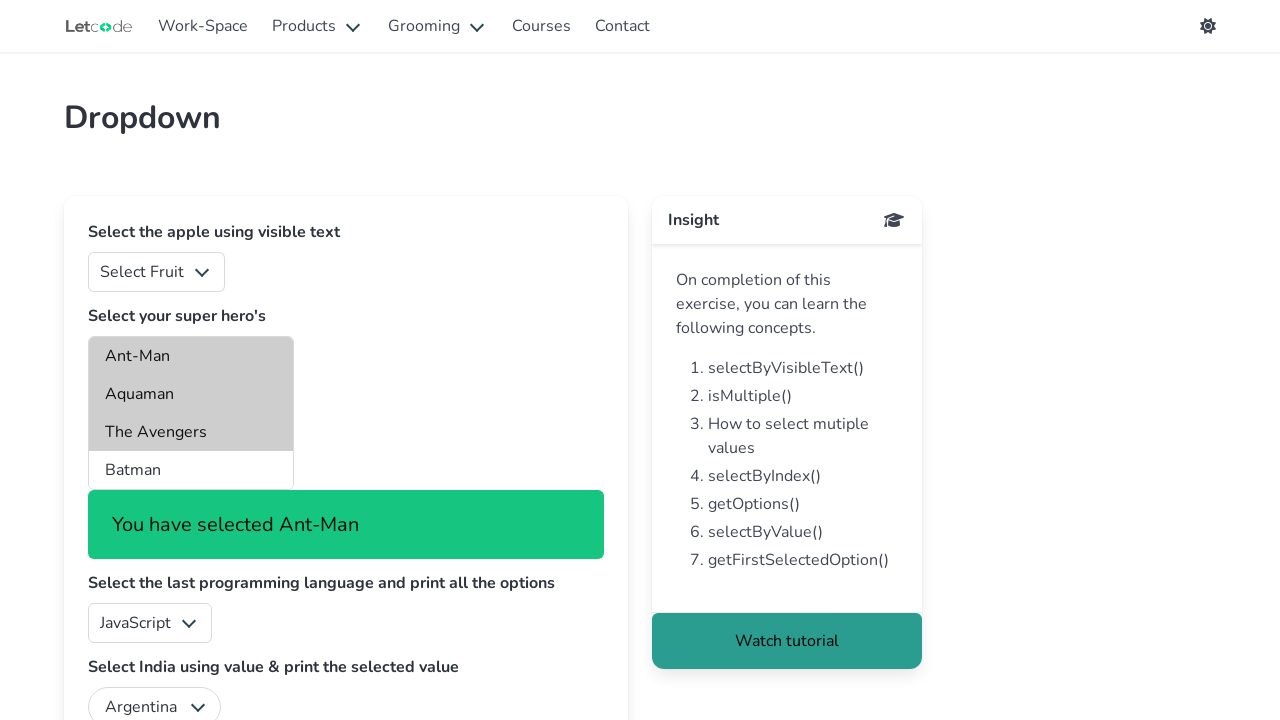

Verified selection count: 5 superhero options are selected
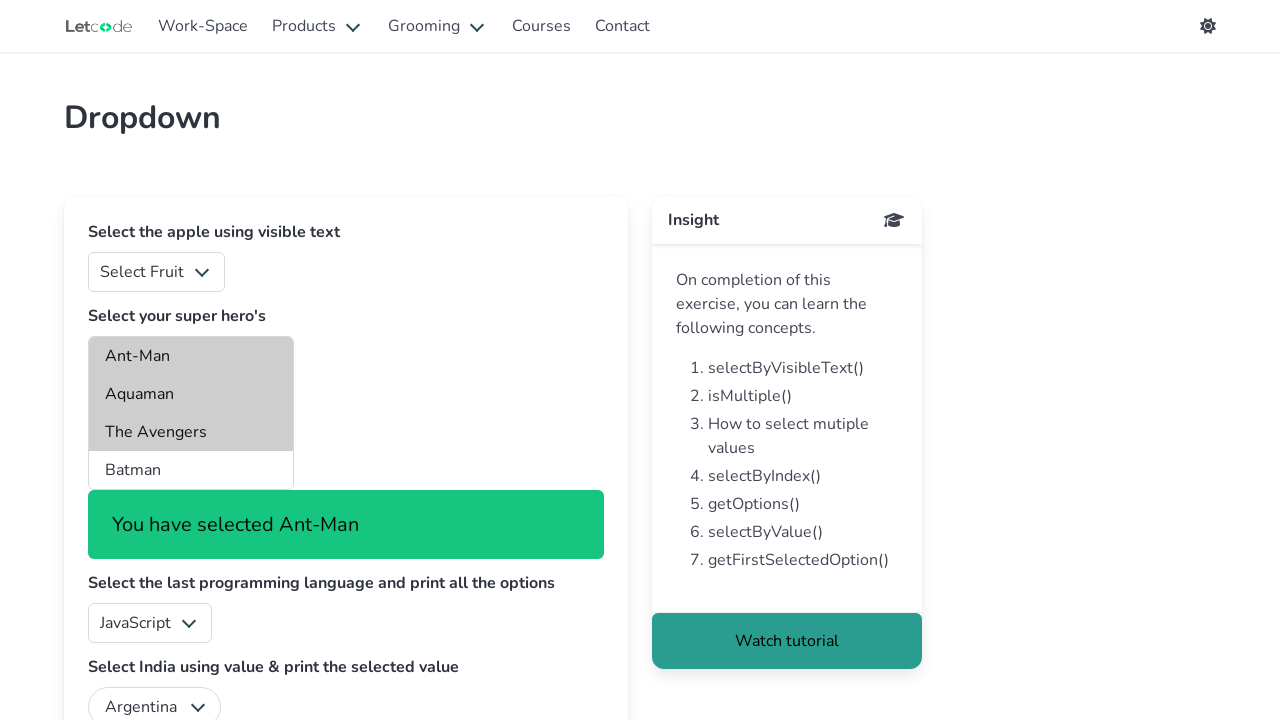

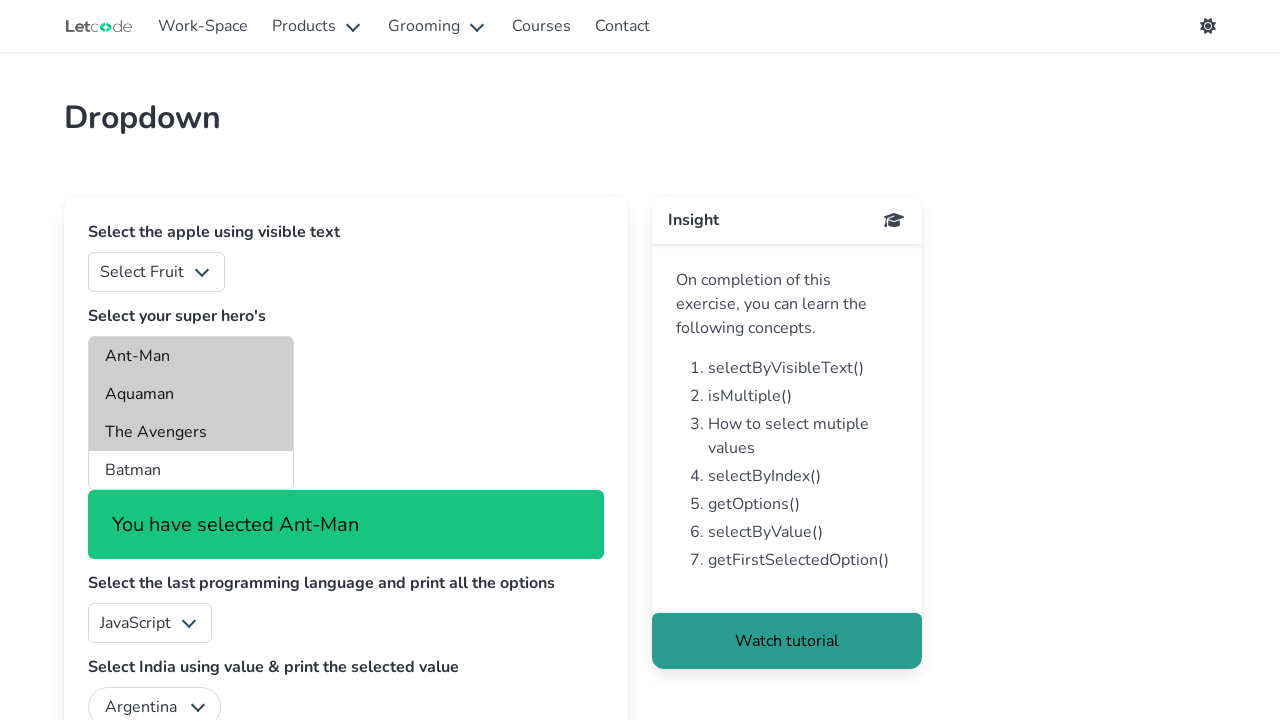